Tests page scrolling functionality by scrolling down the page to different positions

Starting URL: https://testautomationpractice.blogspot.com/

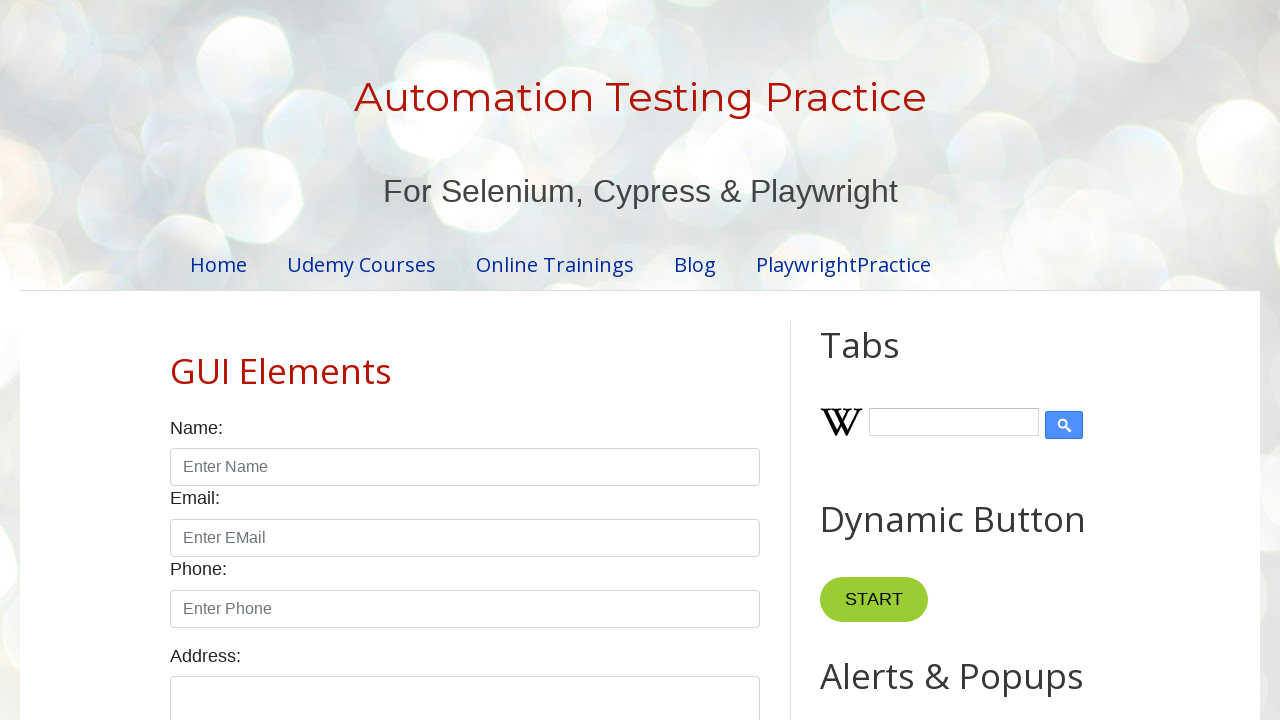

Scrolled down 1500 pixels on the page
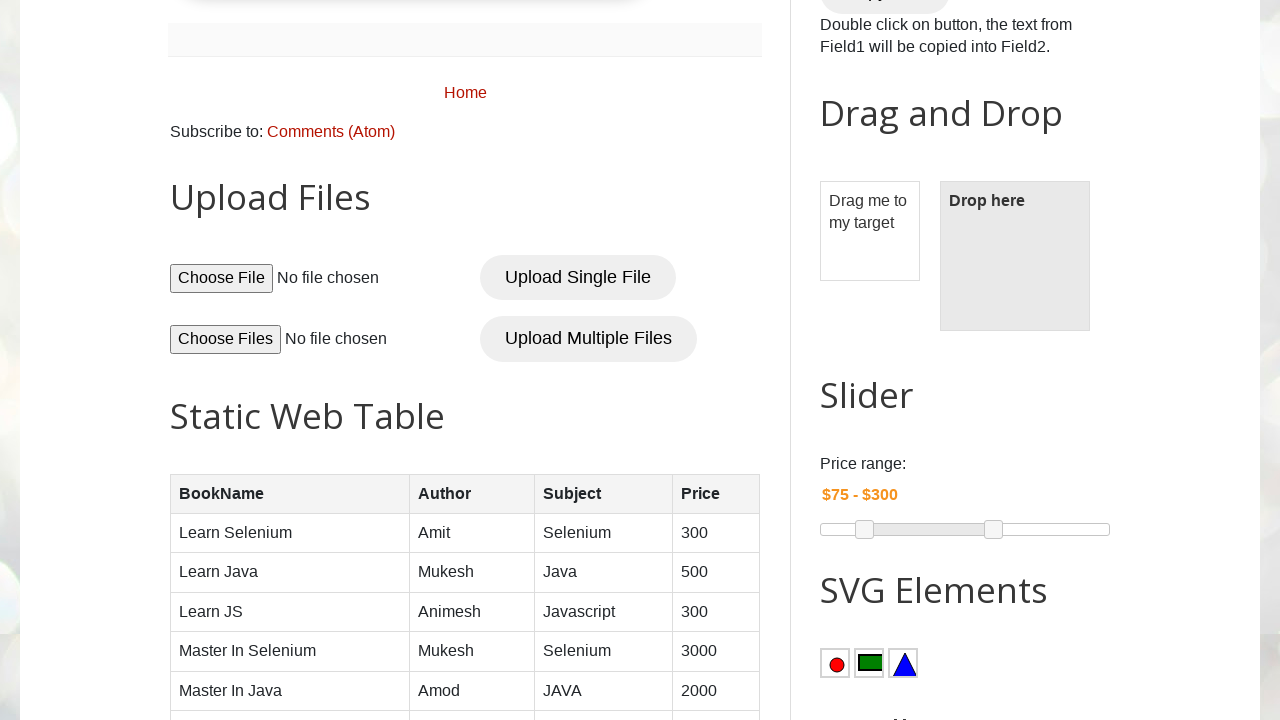

Scrolled down additional 2000 pixels on the page
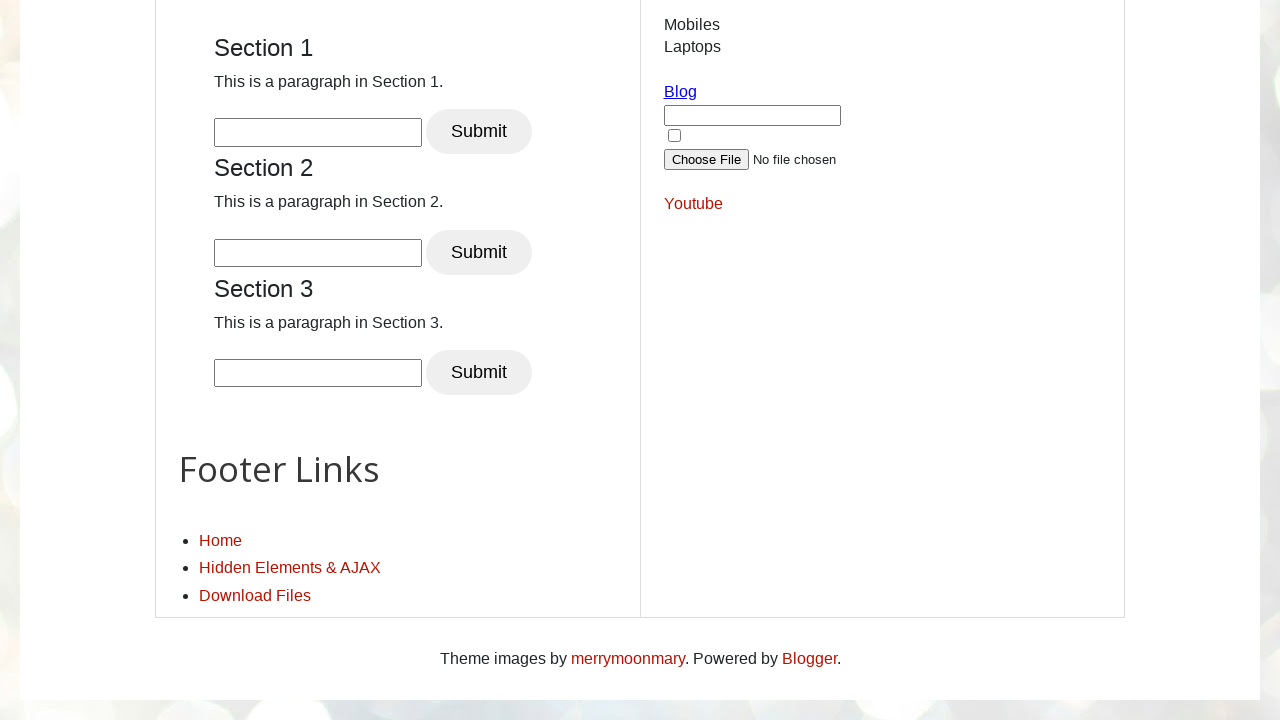

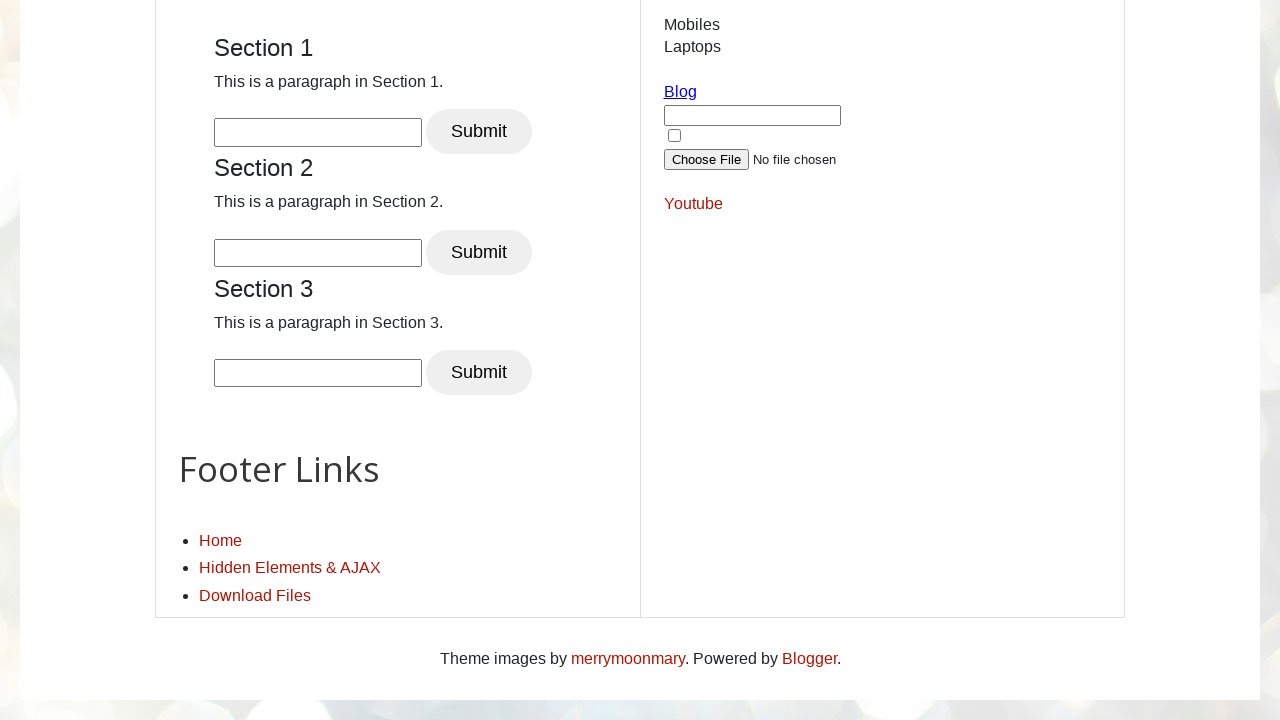